Tests number input field functionality by entering a value, clearing it, and entering a new value

Starting URL: https://the-internet.herokuapp.com/inputs

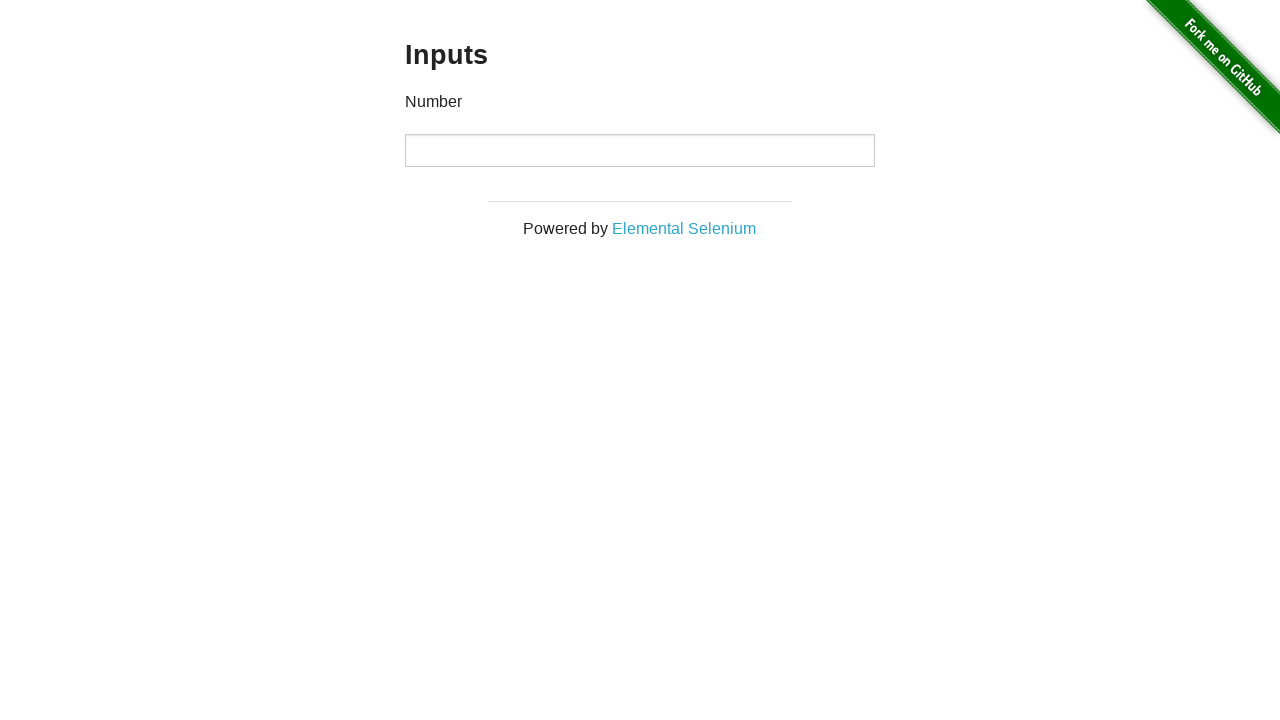

Filled number input field with initial value '1000' on input[type="number"]
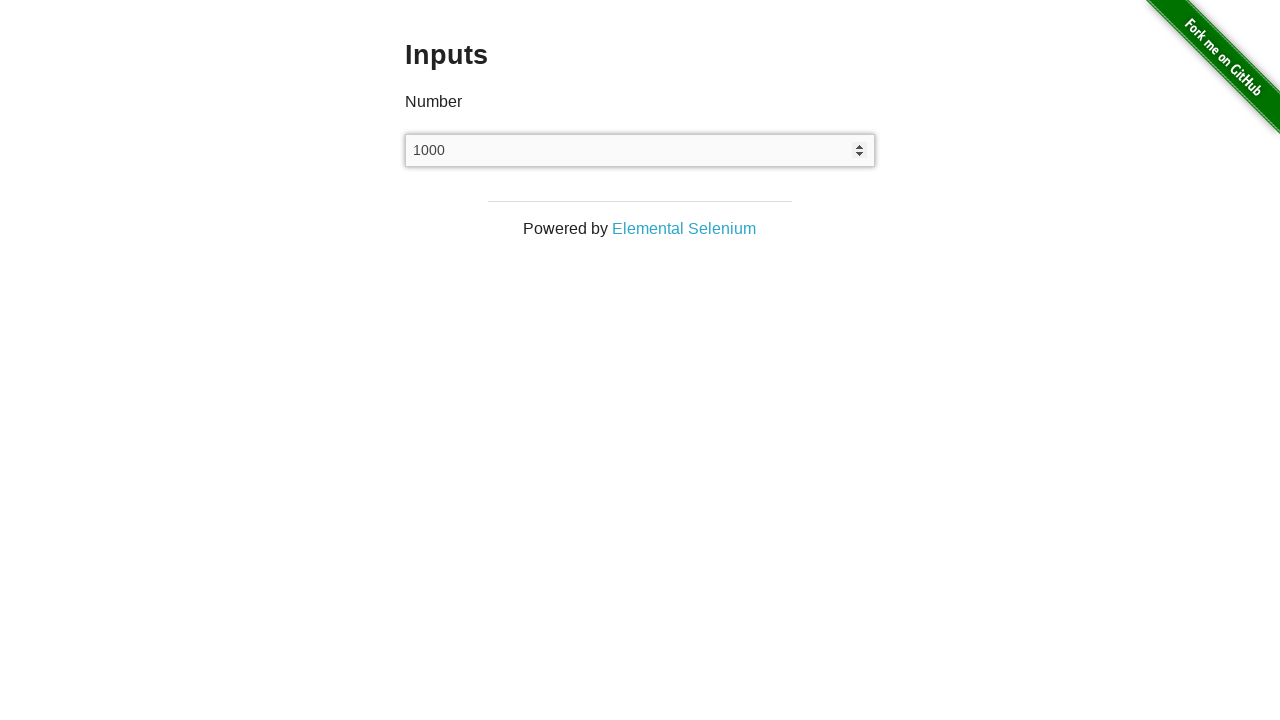

Cleared the number input field on input[type="number"]
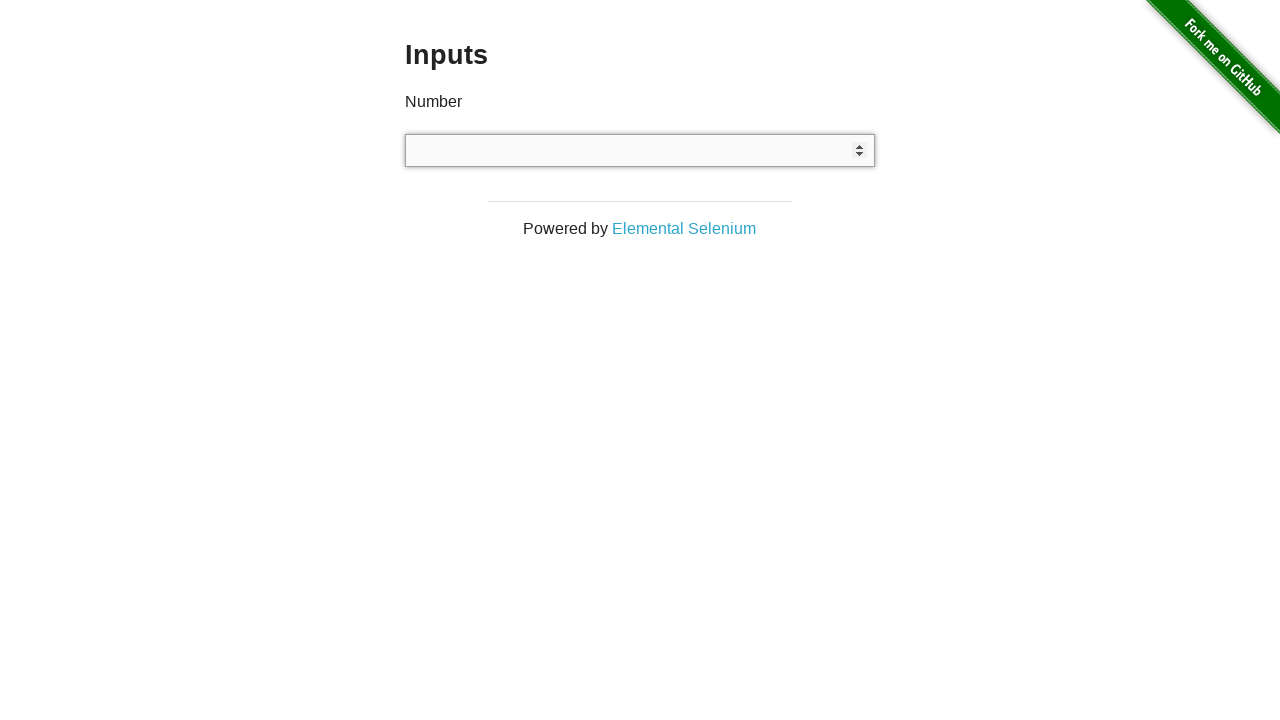

Filled number input field with new value '999' on input[type="number"]
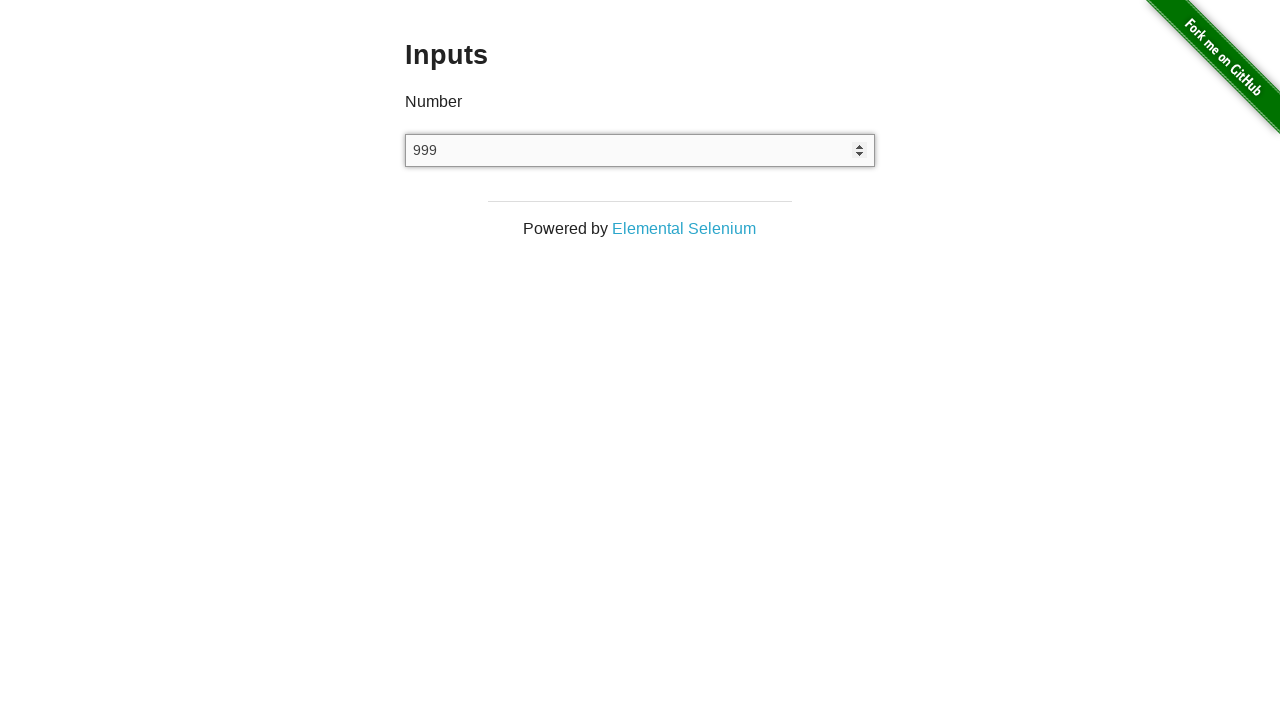

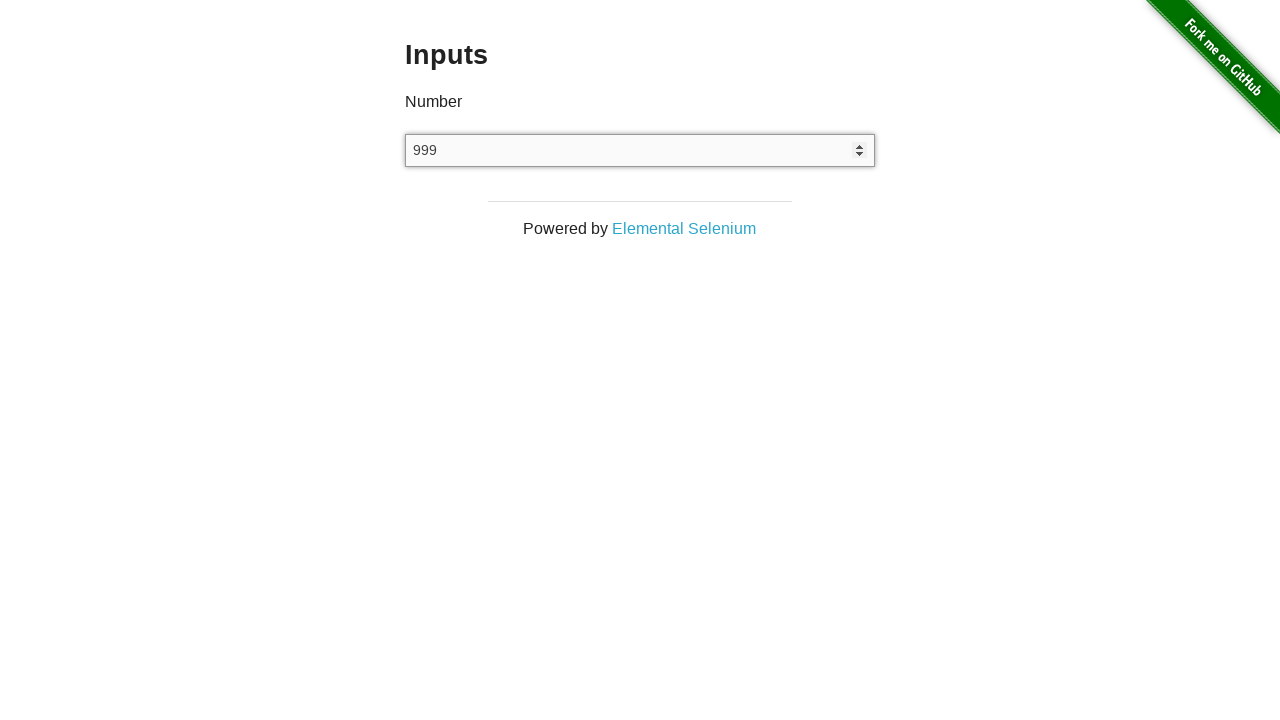